Tests drag-and-drop functionality by dragging one element and dropping it onto another

Starting URL: https://the-internet.herokuapp.com/drag_and_drop

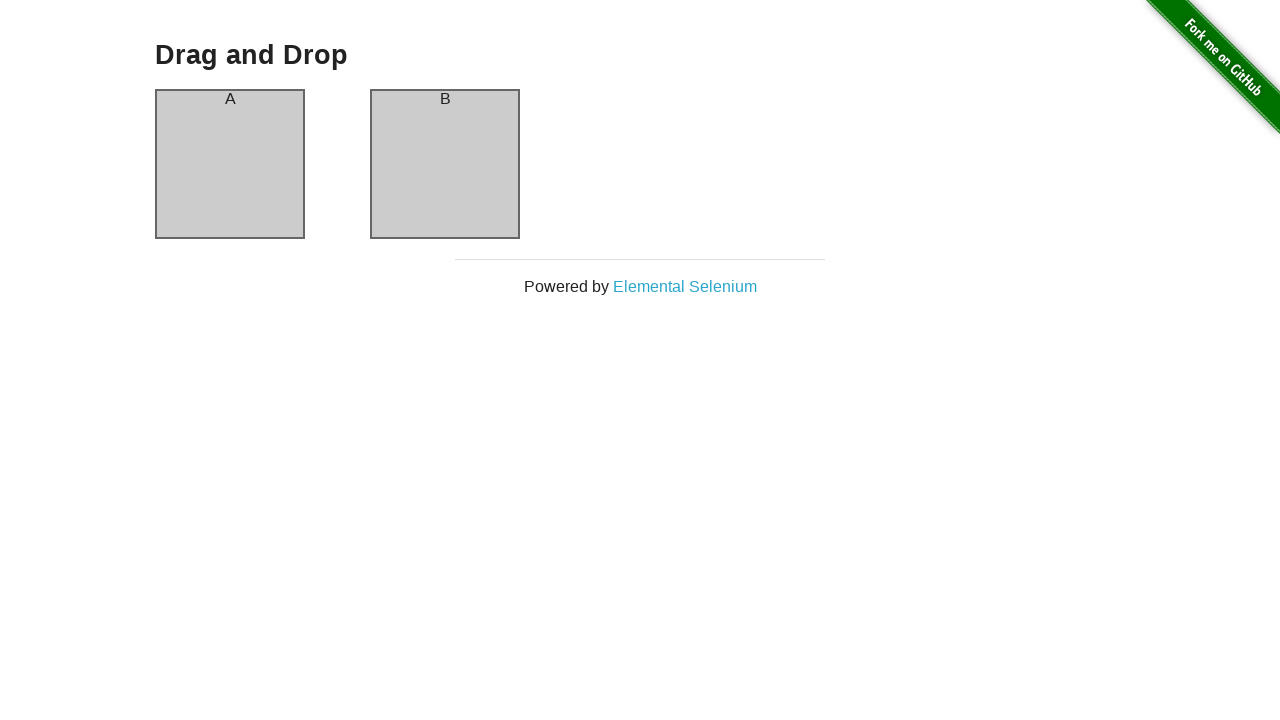

Navigated to drag and drop test page
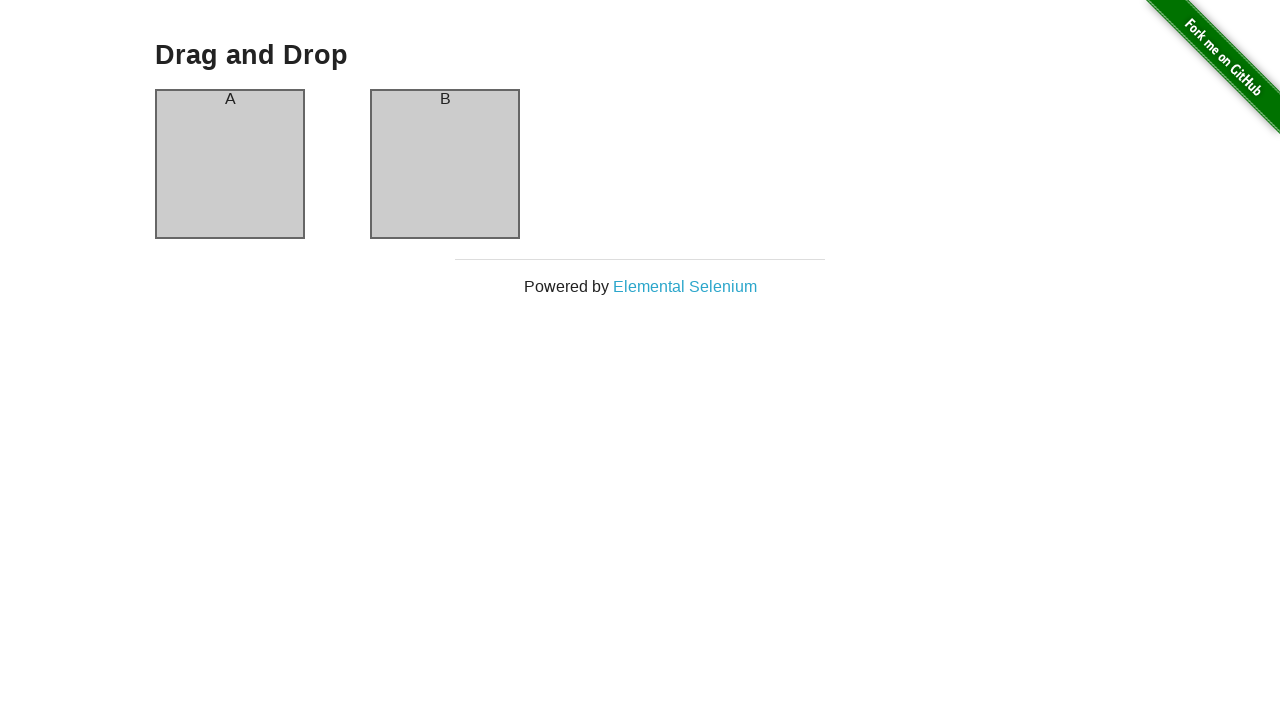

Dragged column A and dropped it onto column B at (445, 164)
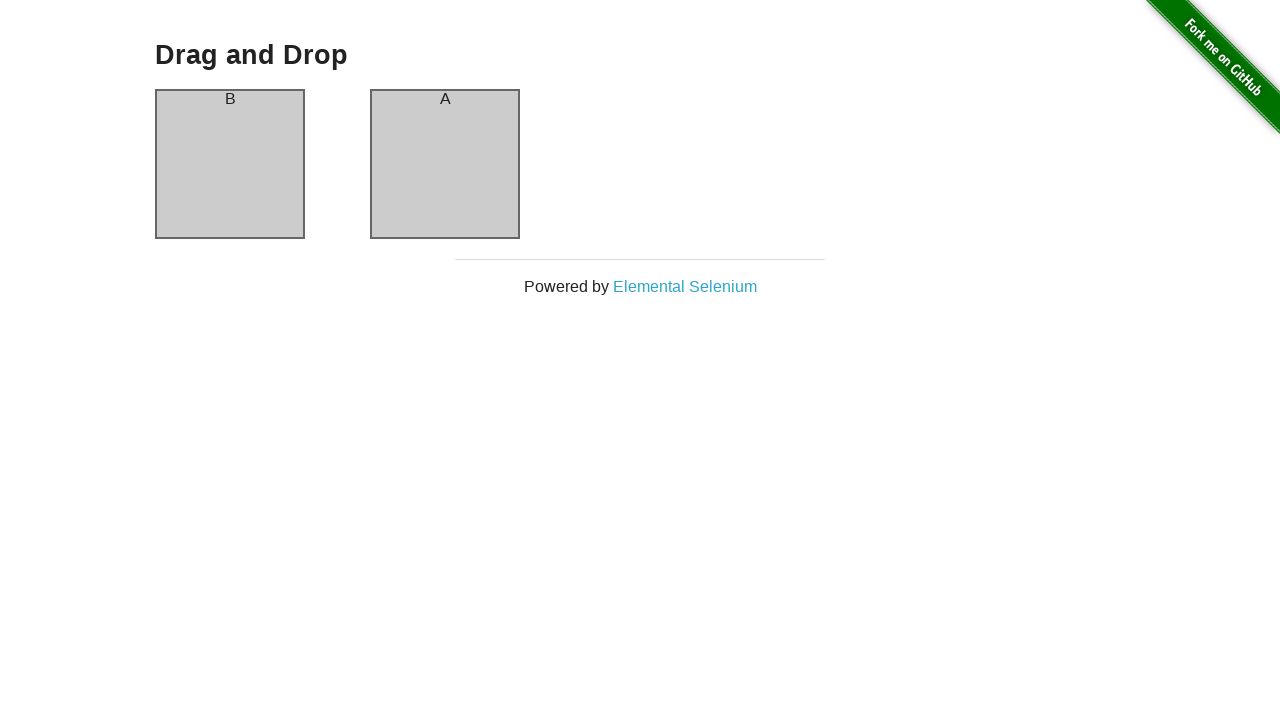

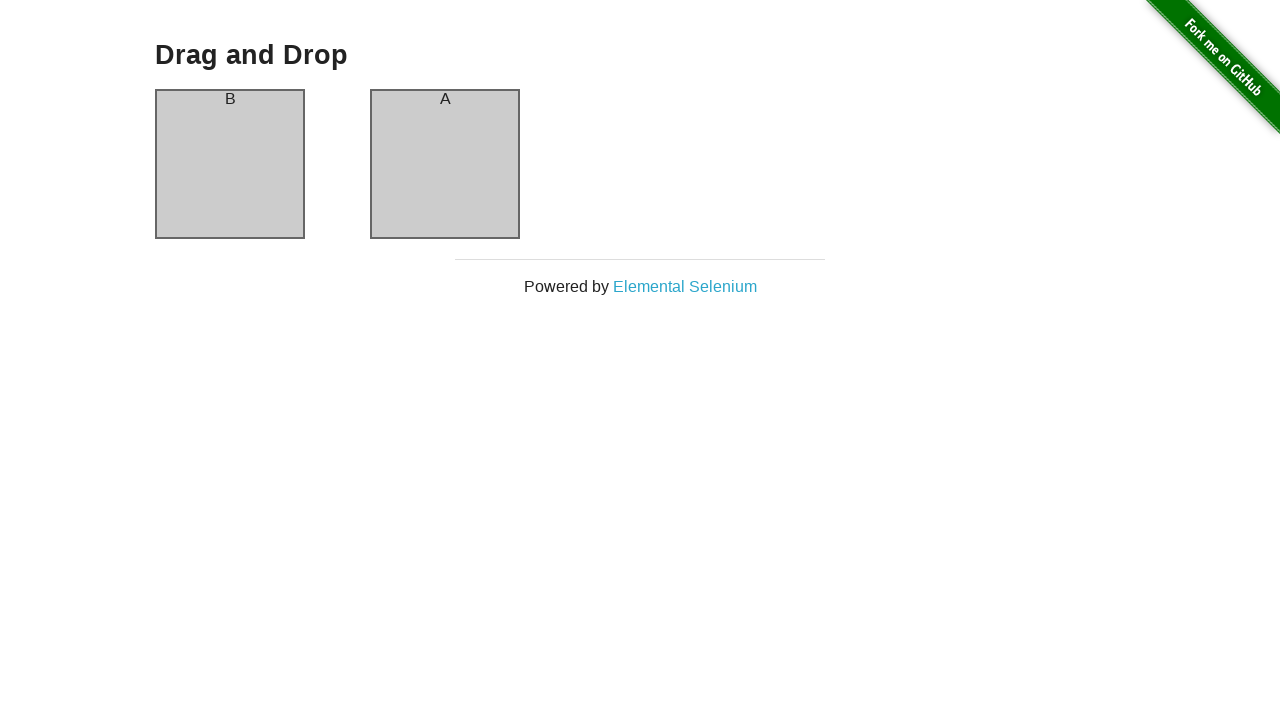